Tests the eChemPortal property search functionality by navigating through the query builder to select toxicological information filters (genetic toxicity, in vitro), choosing experimental study type, selecting specific test guidelines (TG 476), and executing the search.

Starting URL: https://www.echemportal.org/echemportal/property-search

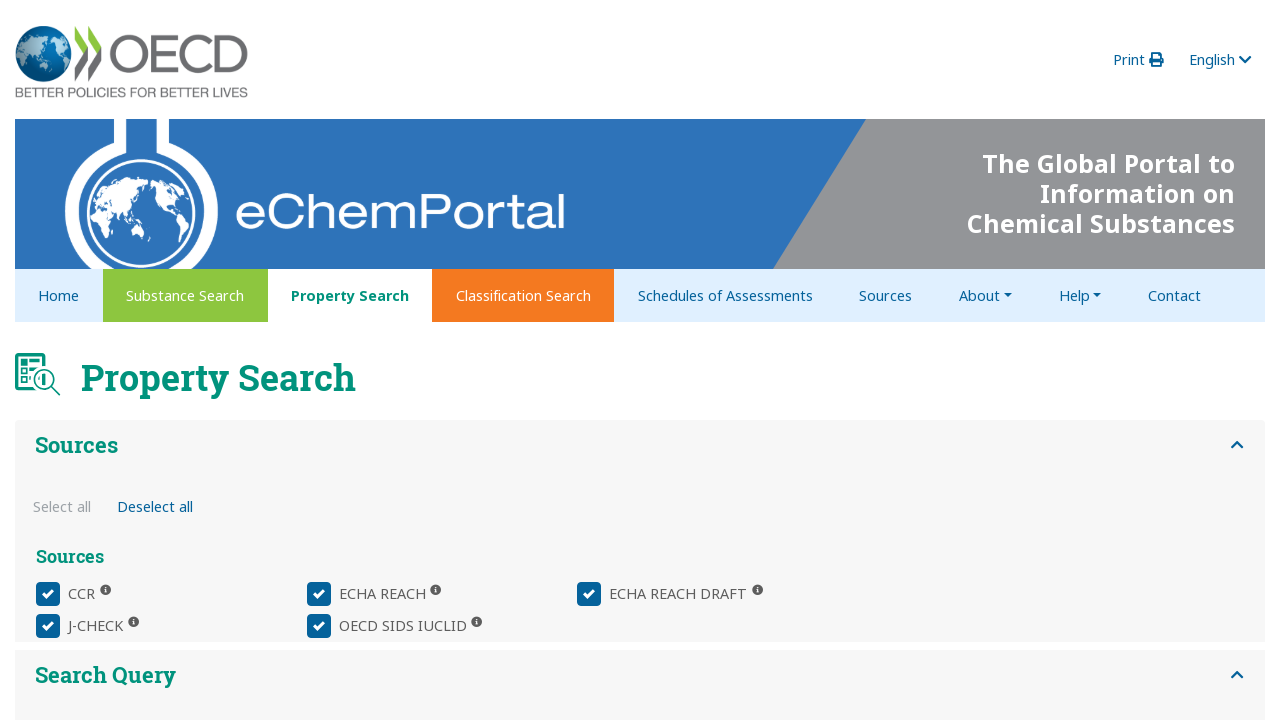

Clicked query builder button to open property query panel at (136, 381) on xpath=//*[@id="property_query-builder-panel-1"]/div/echem-property-query-panel/d
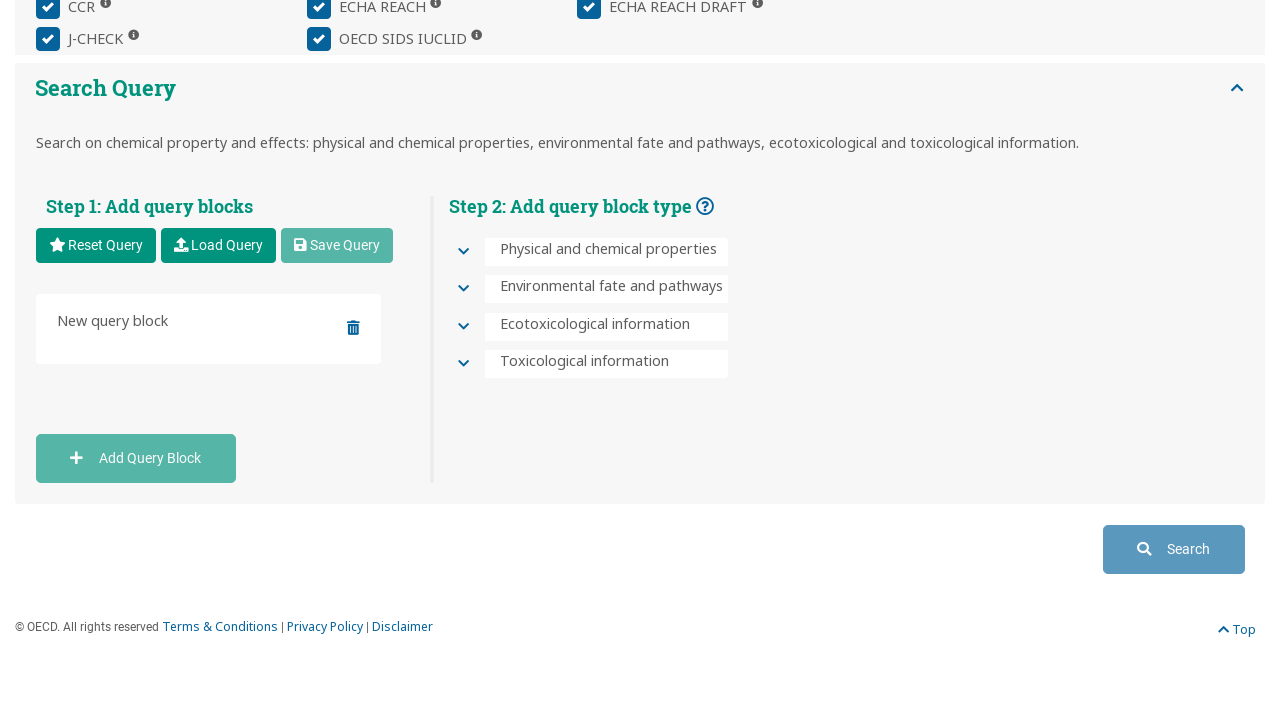

Waited for query builder panel to load
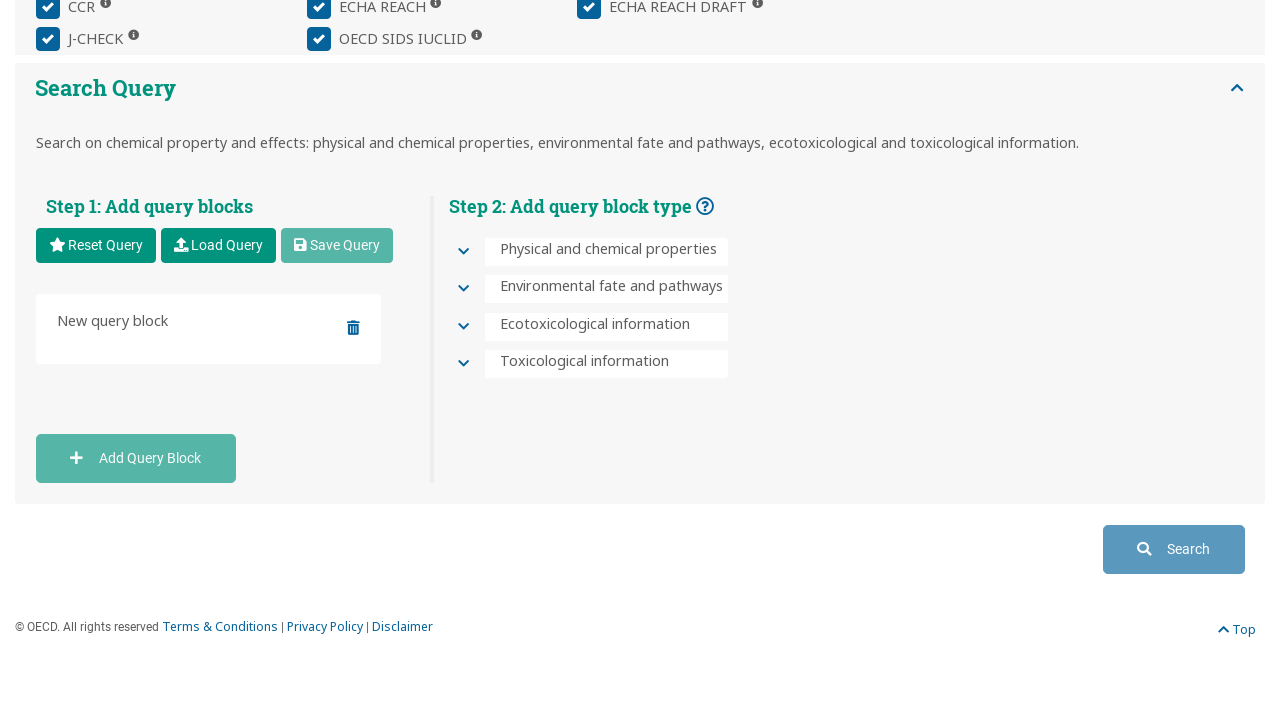

Clicked on Toxicological Information section to expand at (463, 365) on xpath=//*[@id="QU.SE.7-toxicological-information-header"]/div/div[1]/button
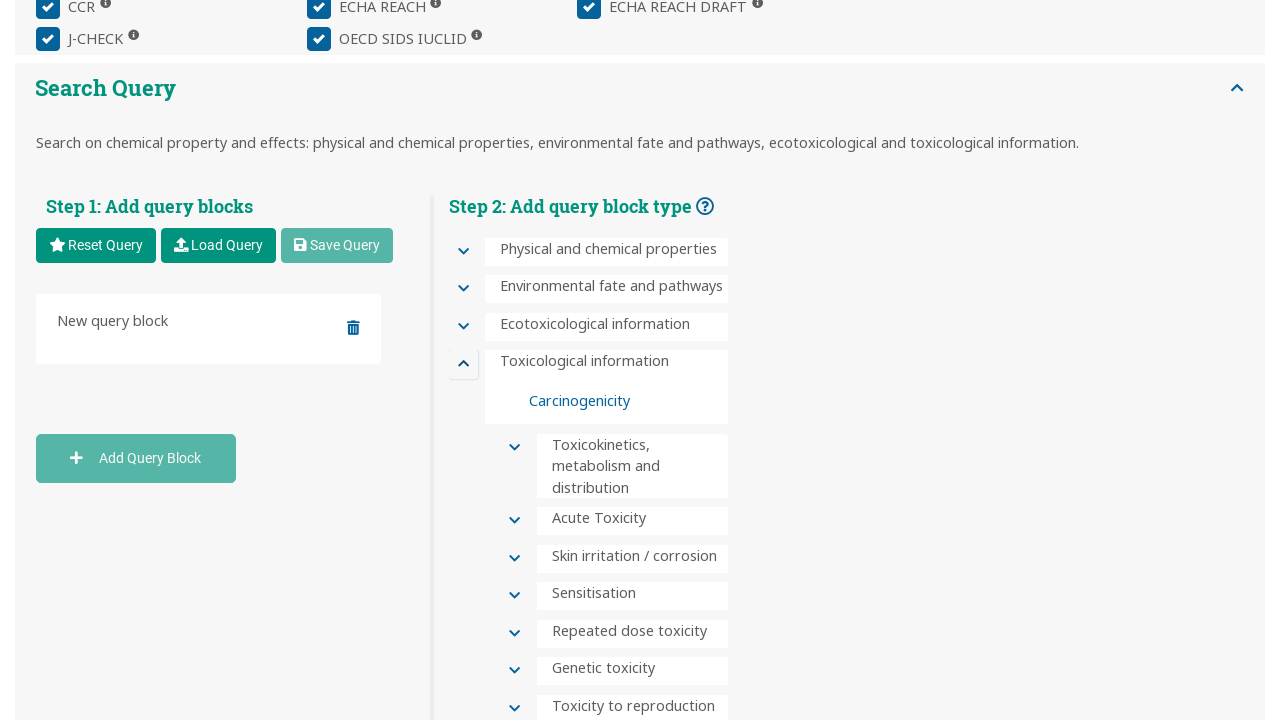

Waited for Toxicological Information section to expand
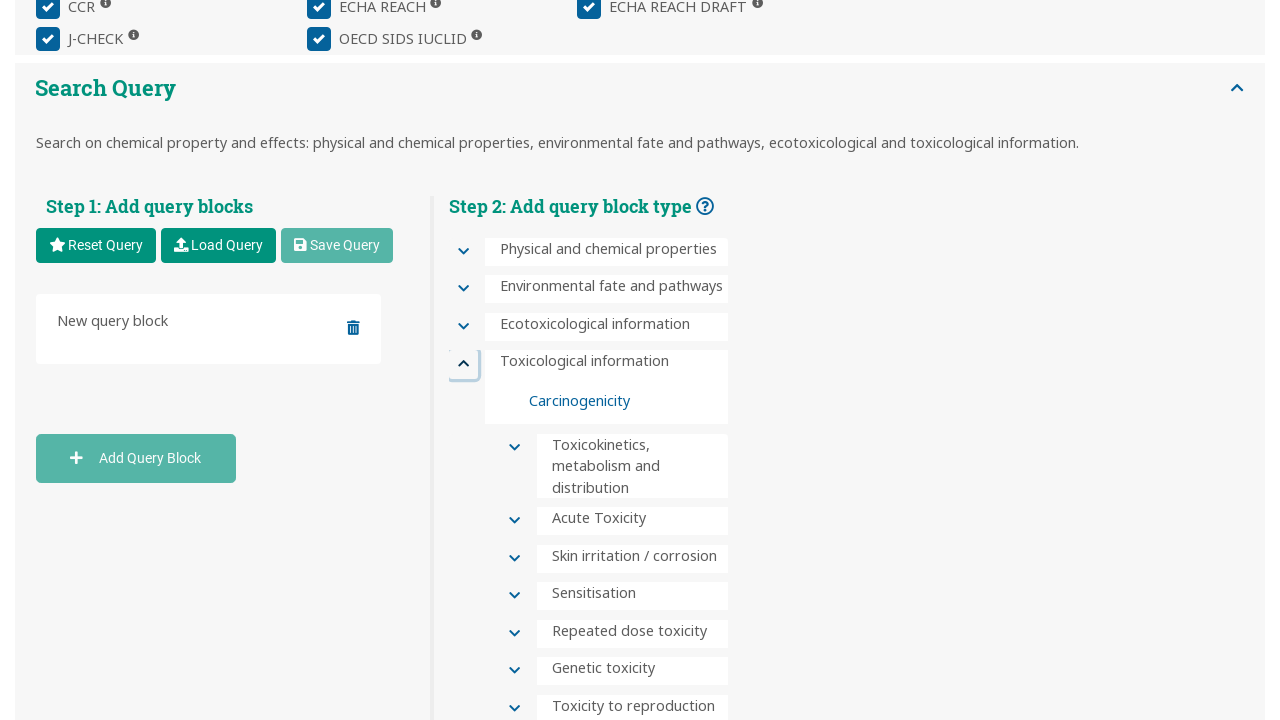

Clicked on Genetic Toxicity subsection to expand at (511, 672) on xpath=//*[@id="QU.SE.7.6-genetic-toxicity-header"]/div/div[2]
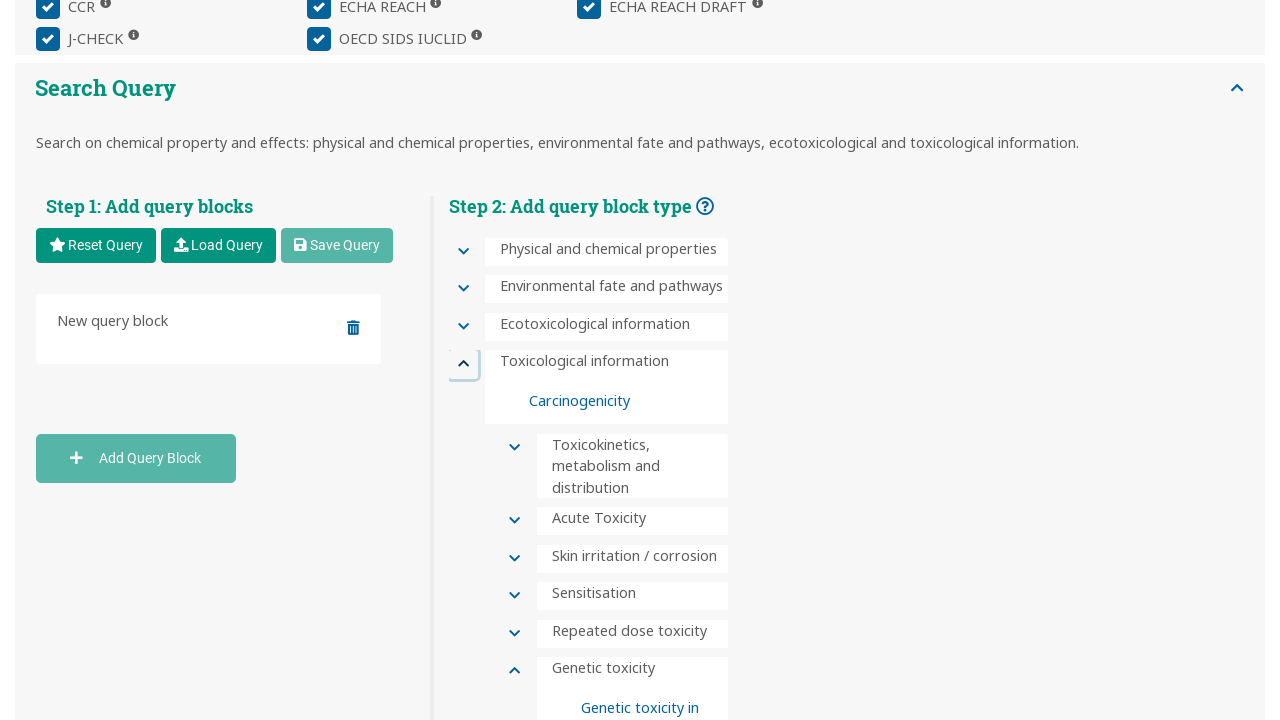

Waited for Genetic Toxicity subsection to expand
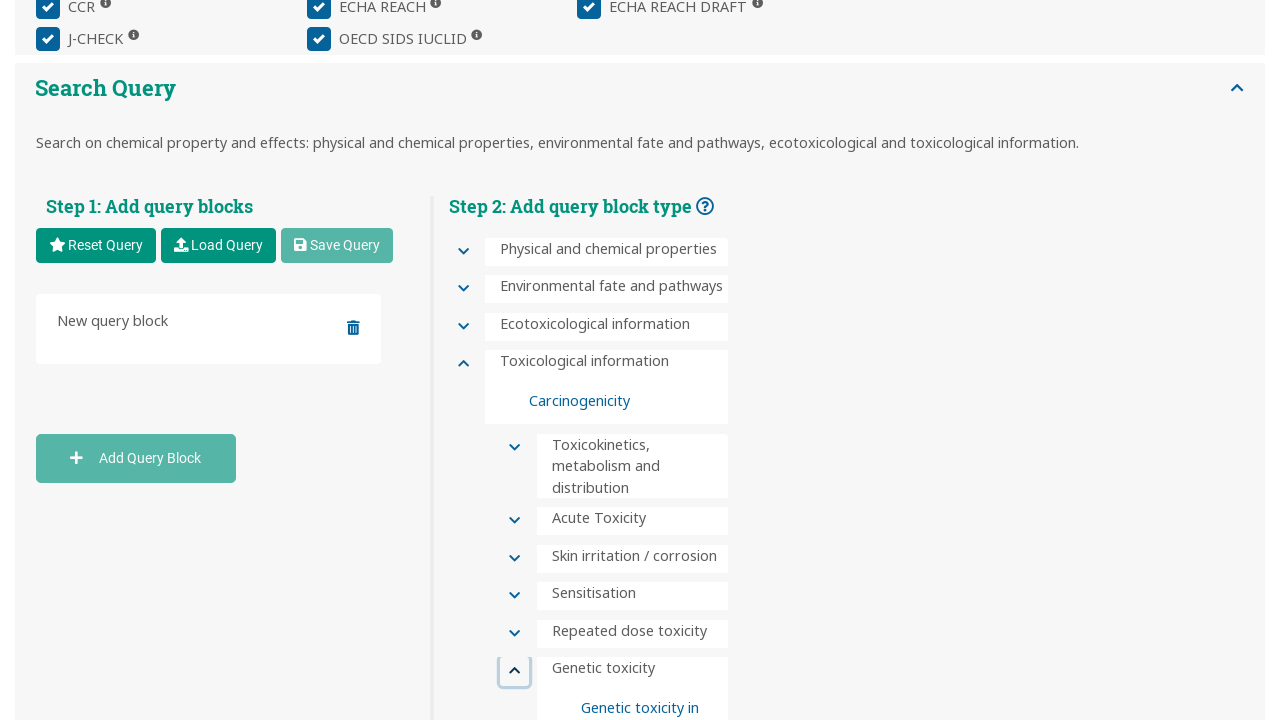

Clicked on in vitro option for genetic toxicity at (625, 687) on xpath=//*[@id="QU.SE.7.6-genetic-toxicity"]/div/div/div[1]/div[3]
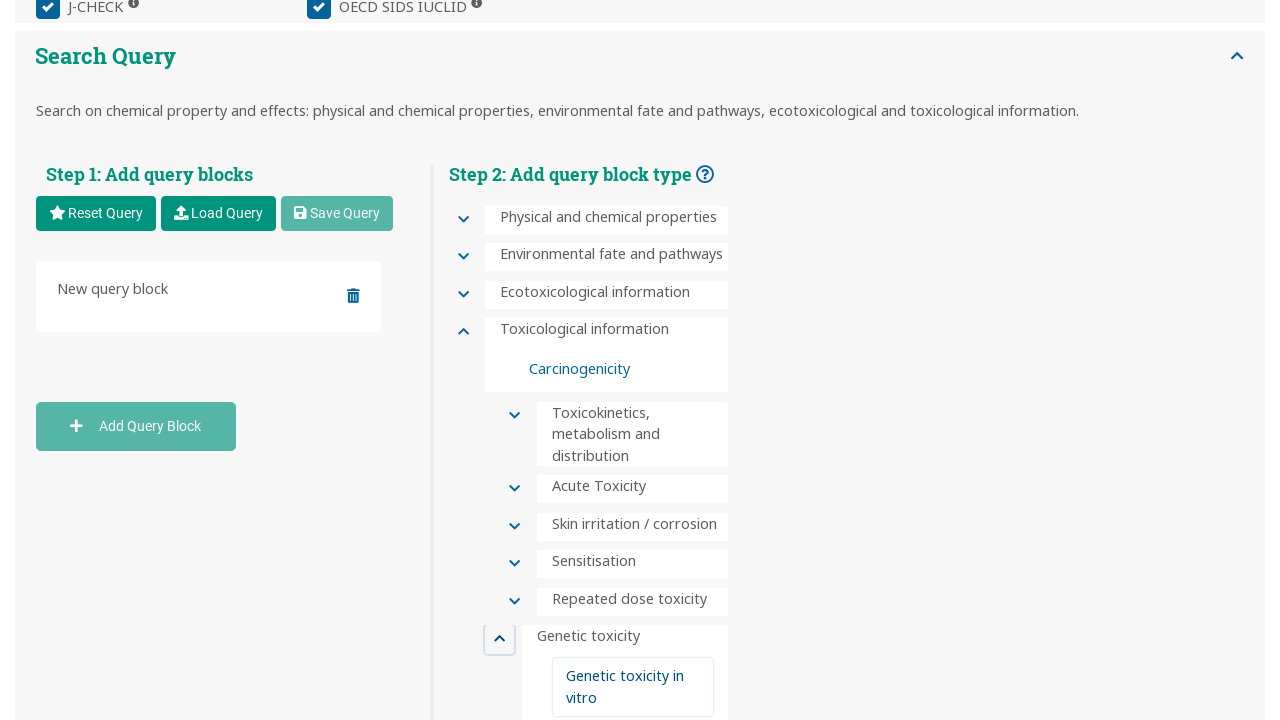

Waited for in vitro option to be selected
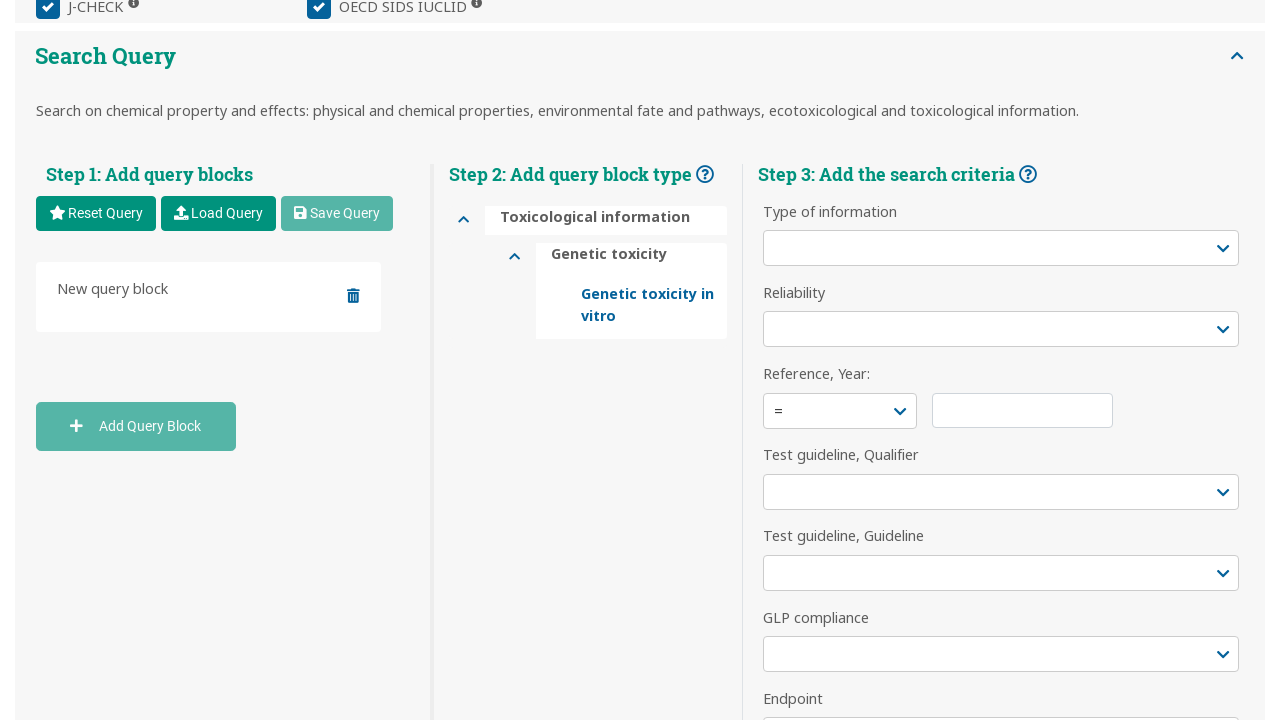

Clicked on Information Type dropdown to open options at (989, 248) on xpath=//*[@id="property_query-builder-panel-1"]/div/echem-property-query-panel/d
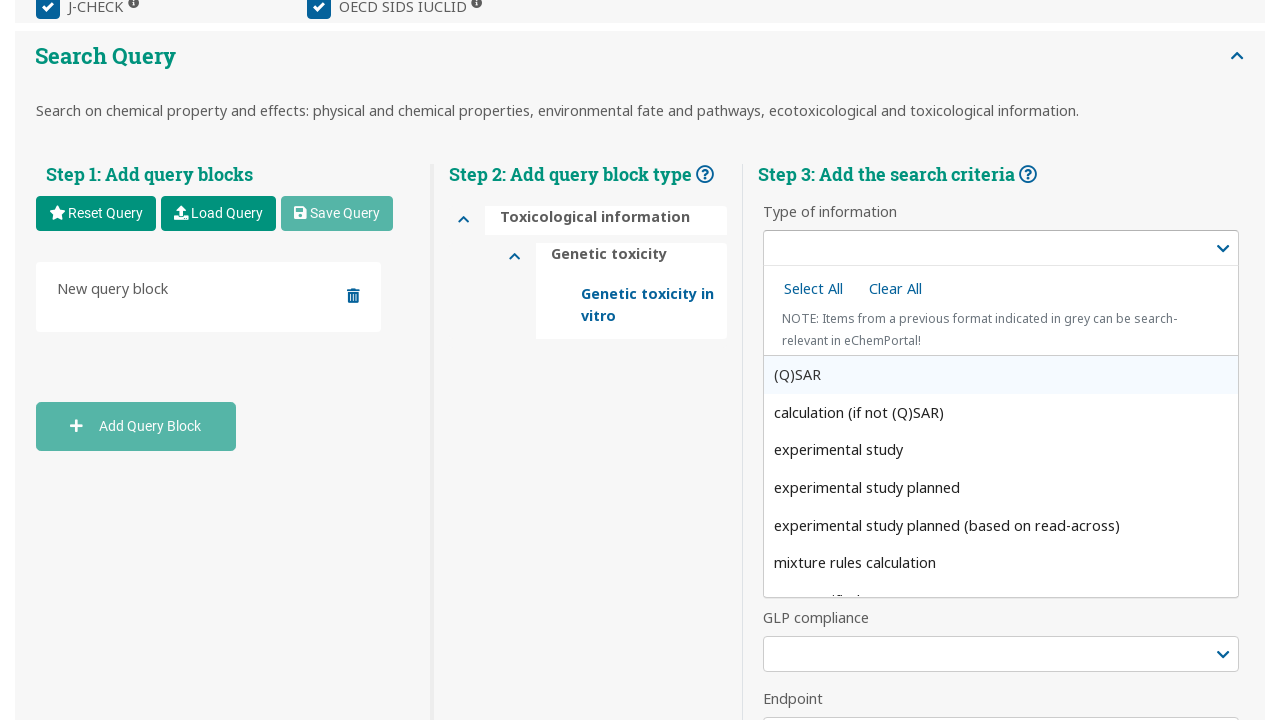

Waited for Information Type dropdown to open
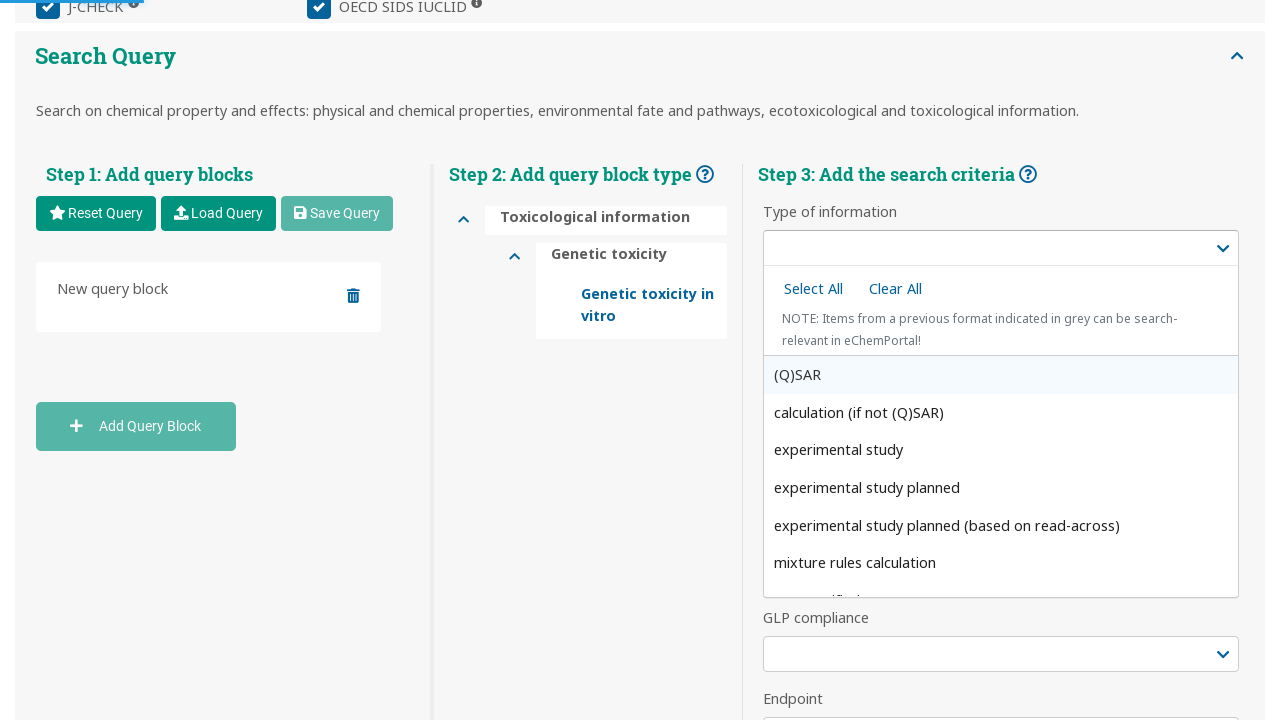

Selected Experimental study option from Information Type dropdown at (1001, 450) on xpath=/html/body/ng-dropdown-panel/div[2]/div[2]/div[3]
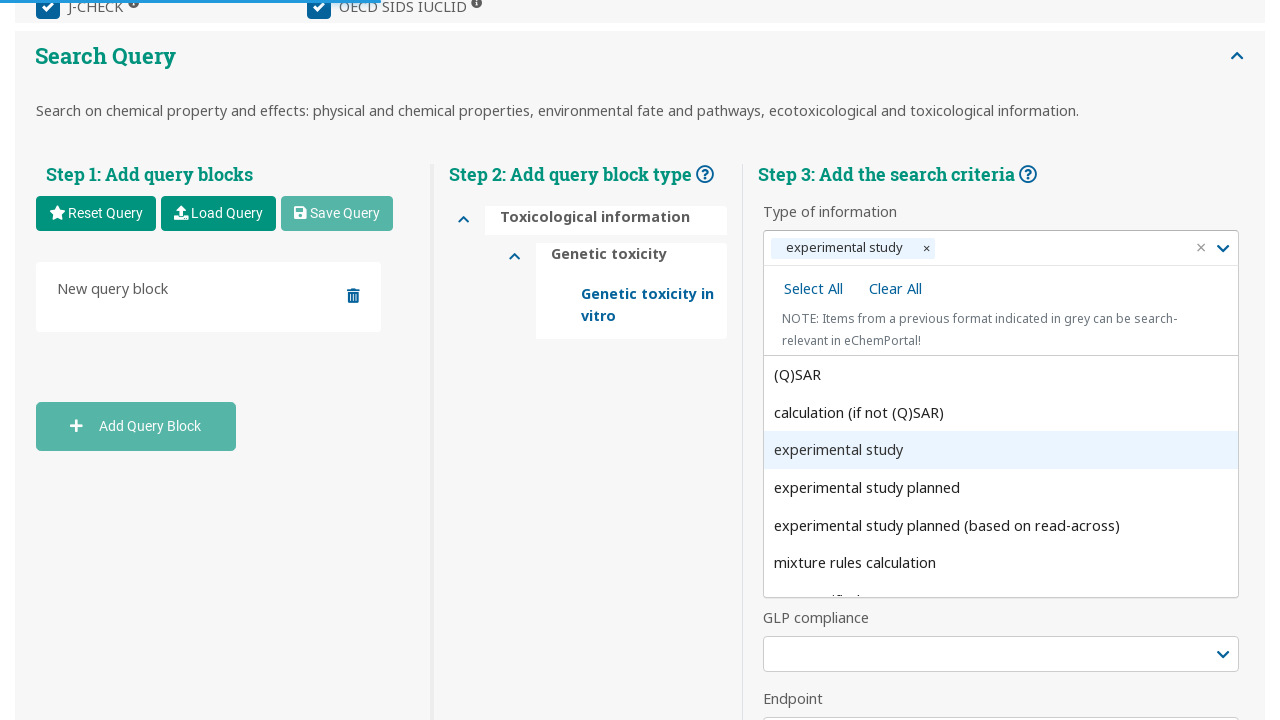

Waited for Experimental study option to be selected
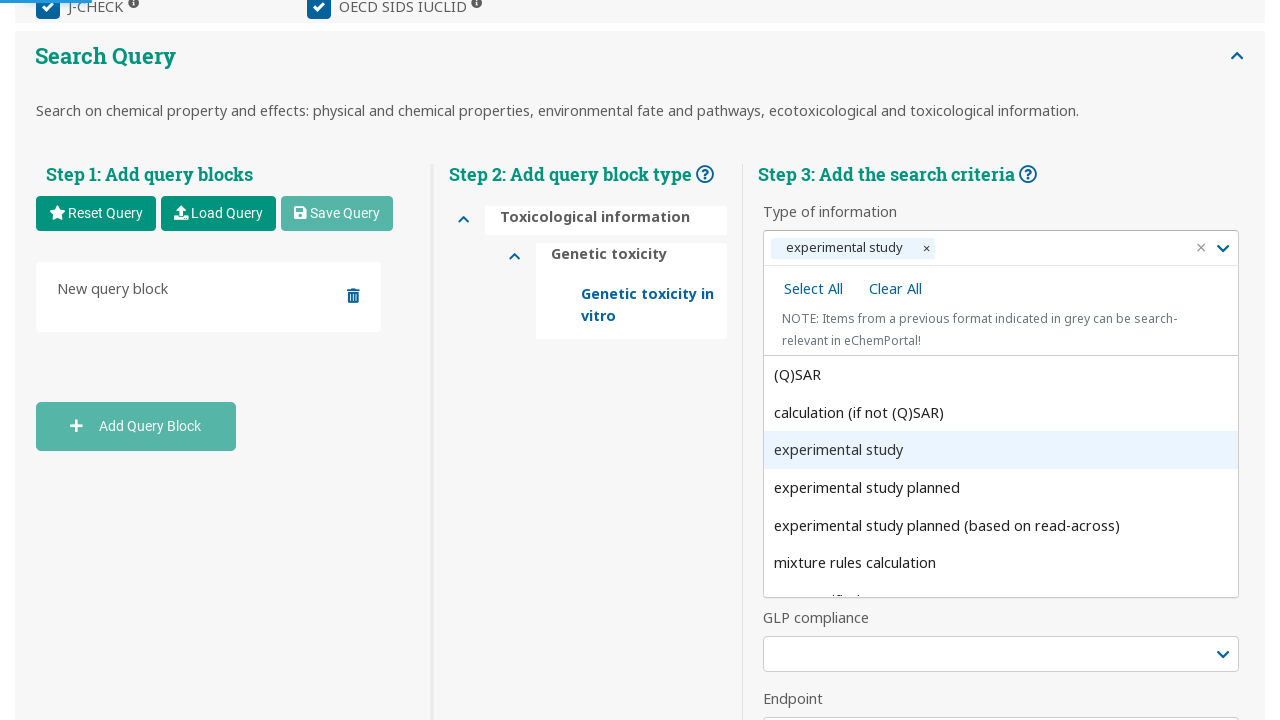

Clicked elsewhere to close Information Type dropdown at (640, 360) on xpath=/html/body/echem-root
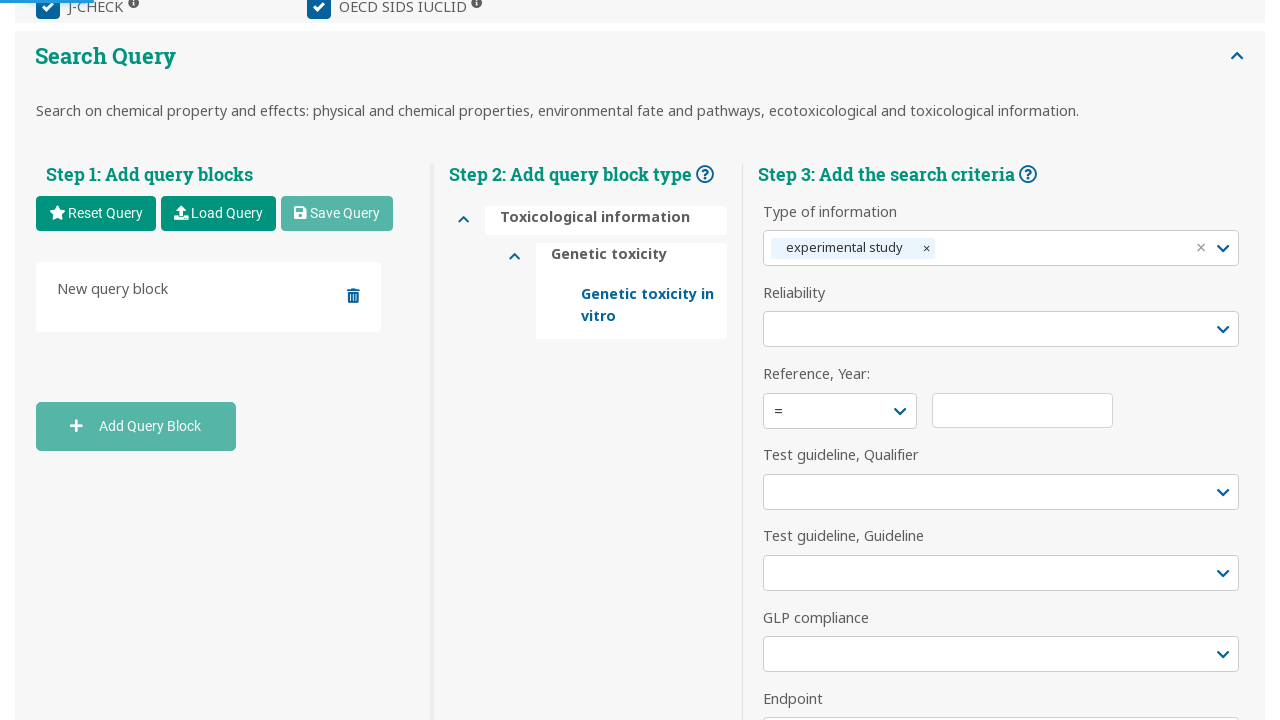

Waited for dropdown to close
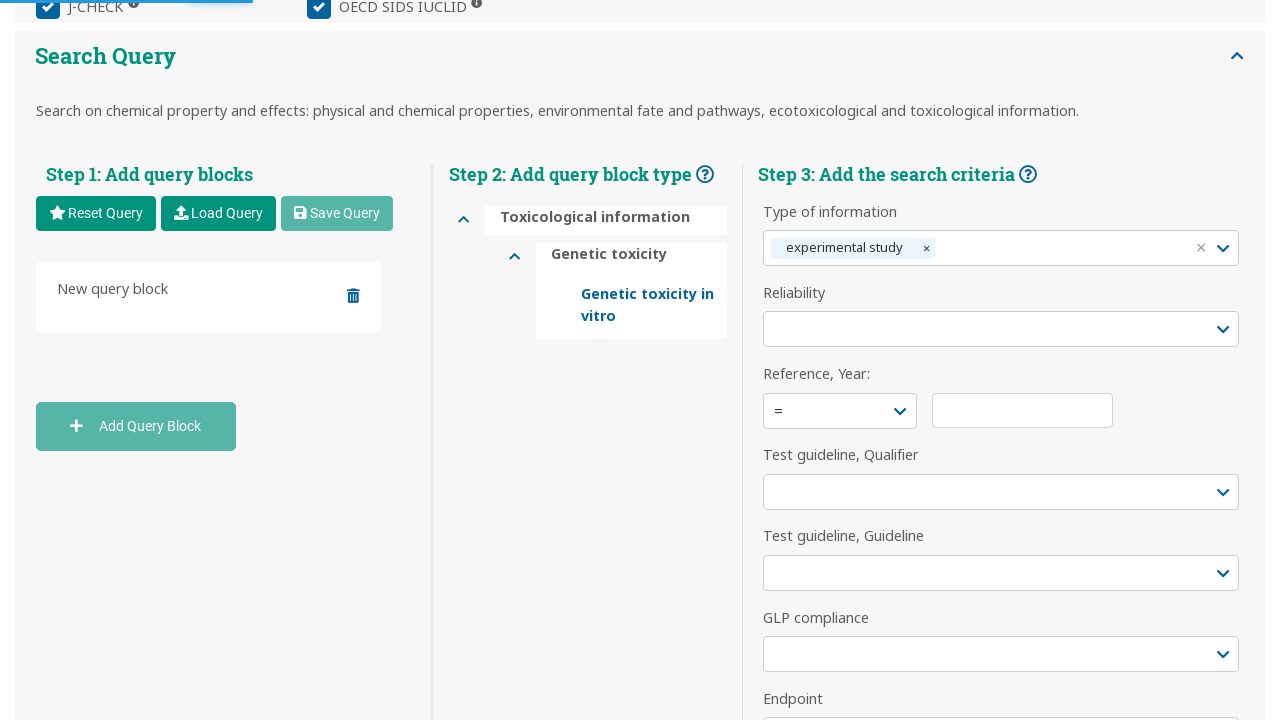

Clicked on Test Guideline dropdown to open options at (1226, 573) on xpath=//*[@id="property_query-builder-panel-1"]/div/echem-property-query-panel/d
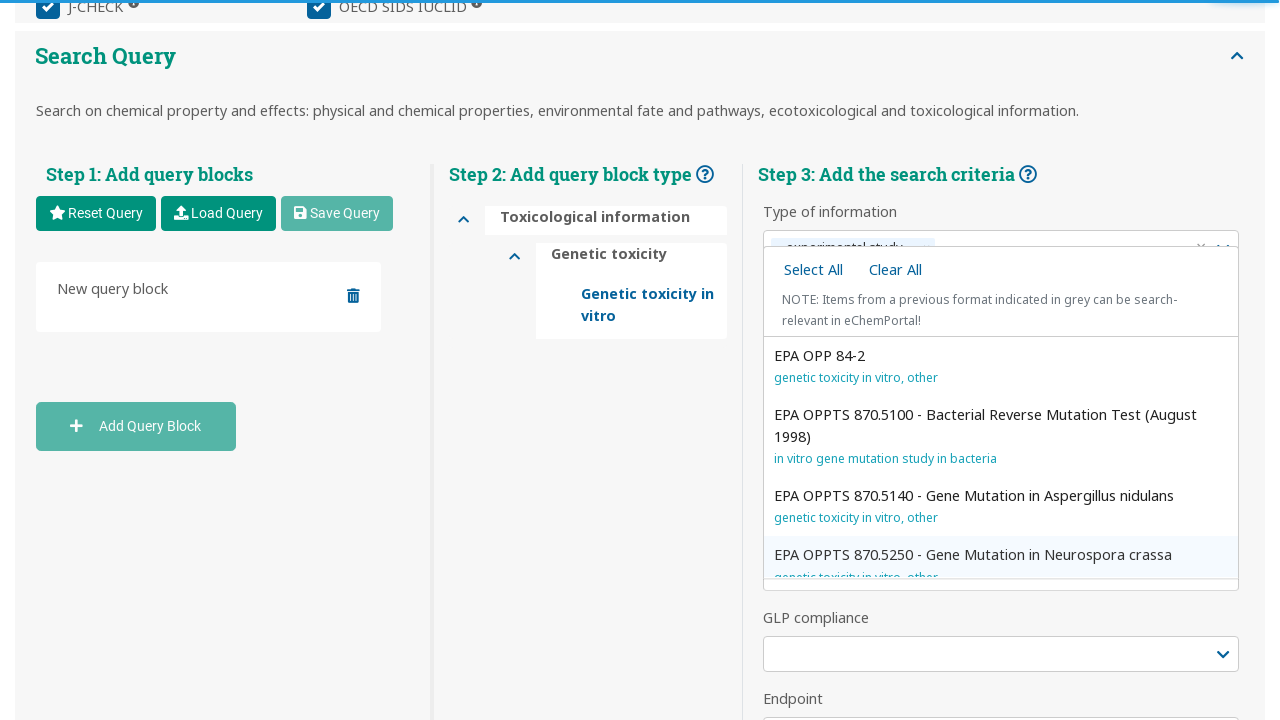

Waited for Test Guideline dropdown to open
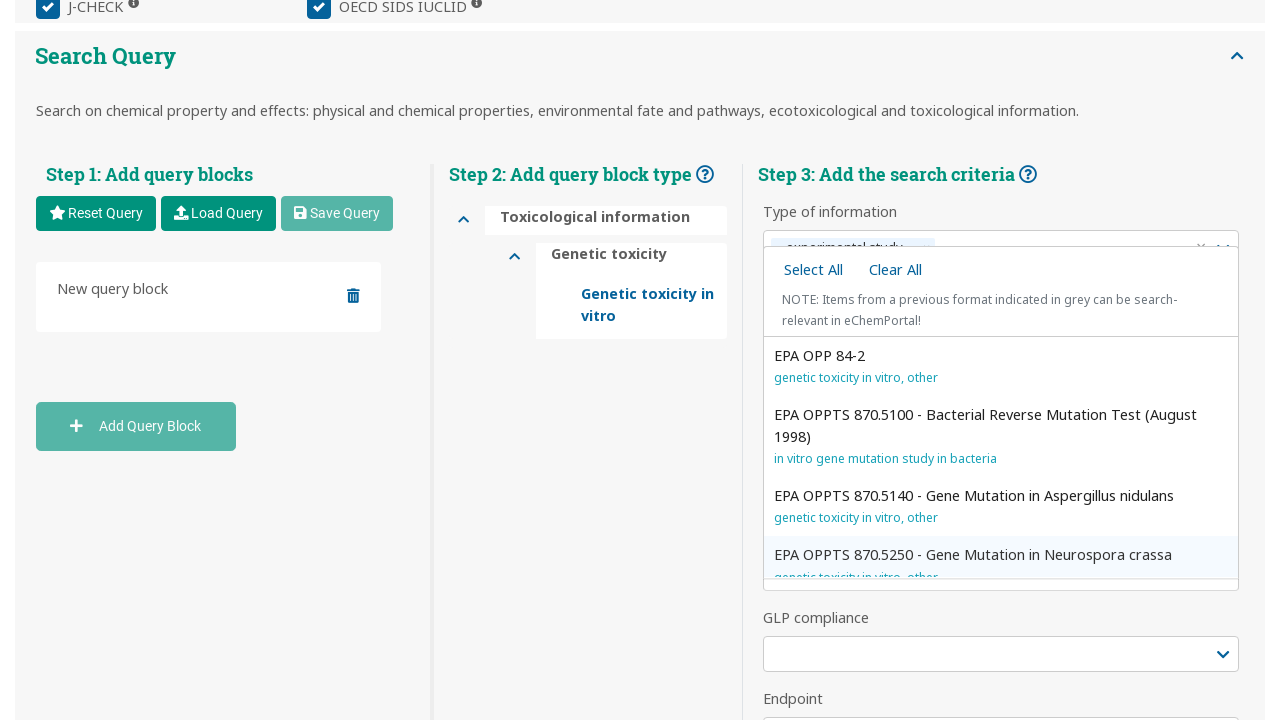

Selected first TG 476 related option from dropdown at (1001, 457) on xpath=/html/body/ng-dropdown-panel/div[2]/div[2]/div[37]/div
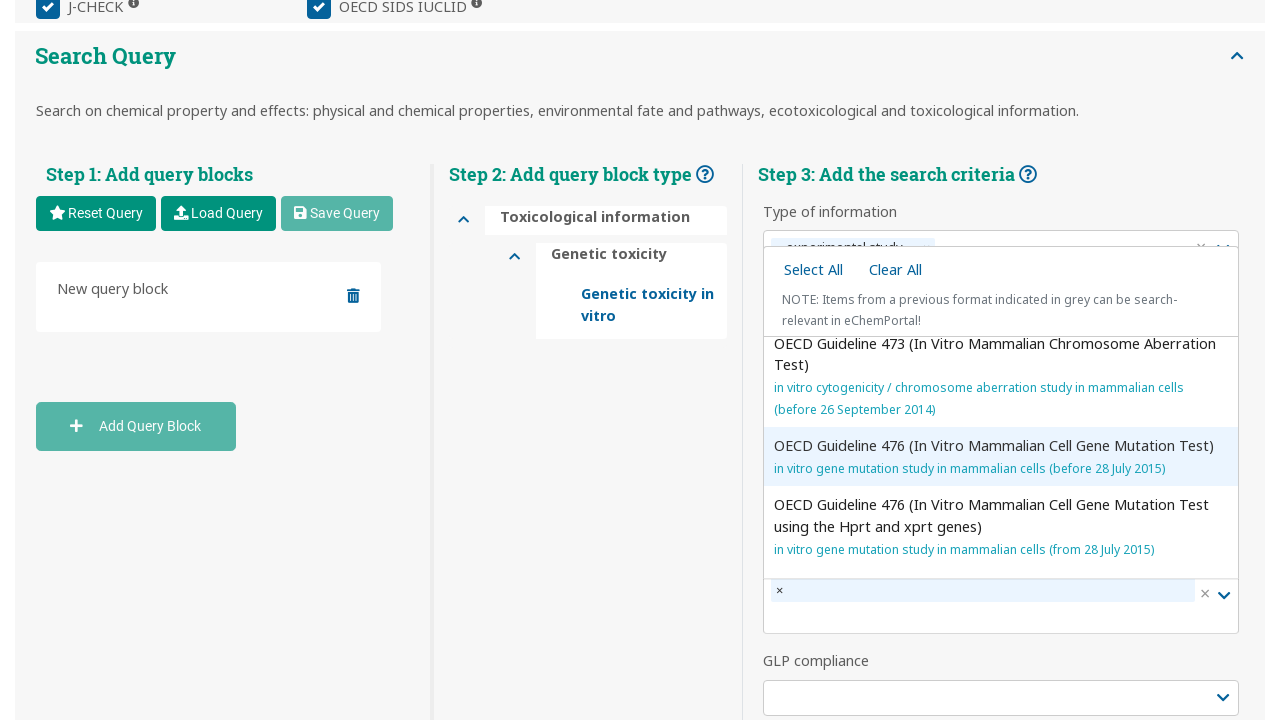

Waited for first TG 476 option to be selected
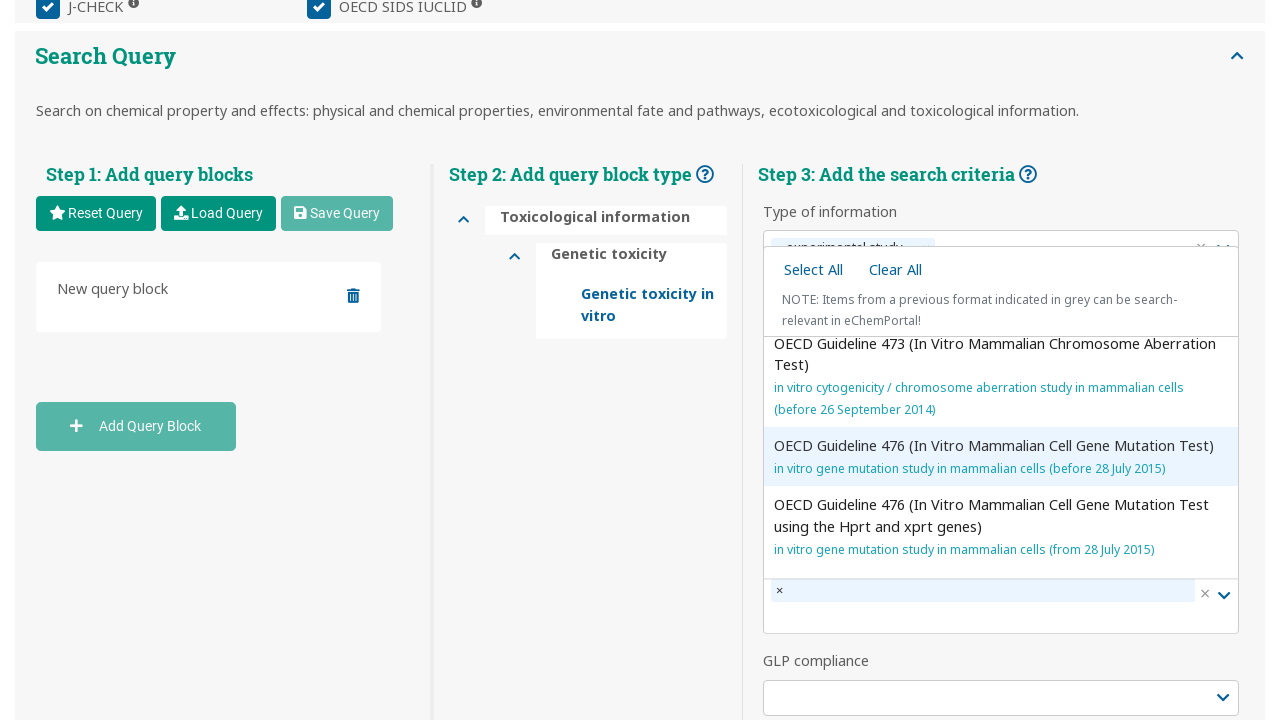

Selected second TG 476 related option from dropdown at (1001, 527) on xpath=/html/body/ng-dropdown-panel/div[2]/div[2]/div[38]/div
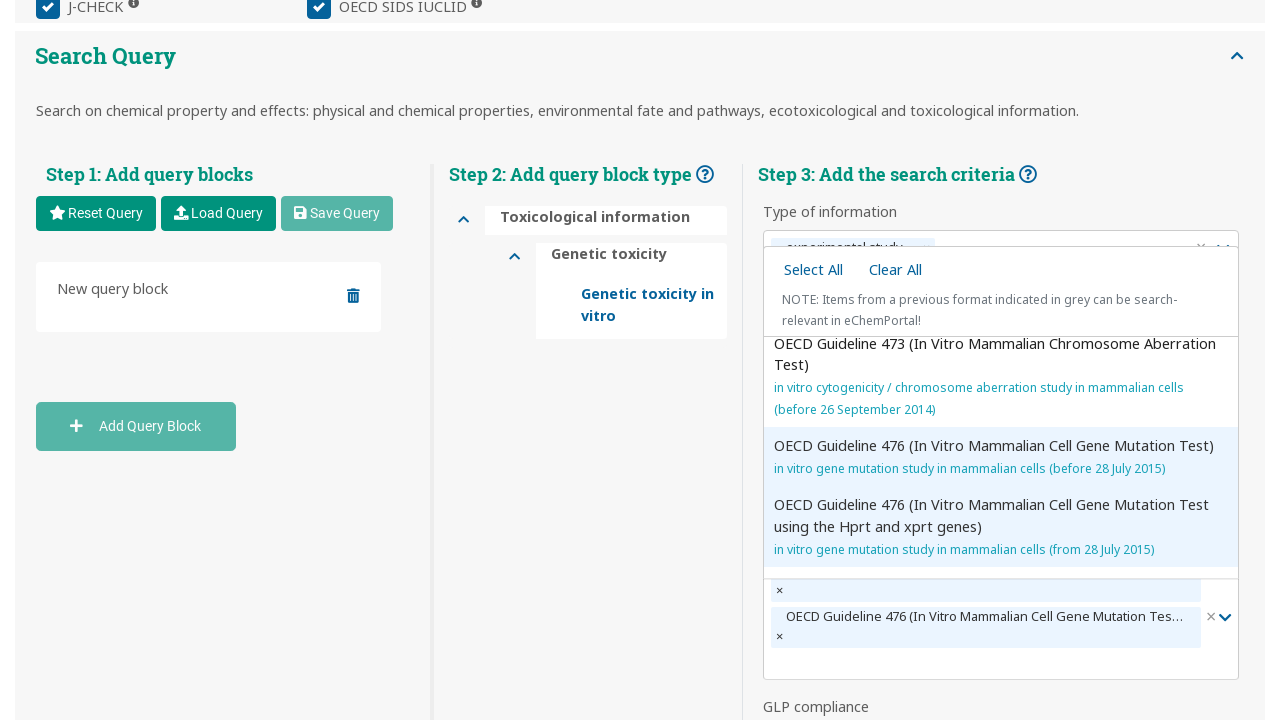

Waited for second TG 476 option to be selected
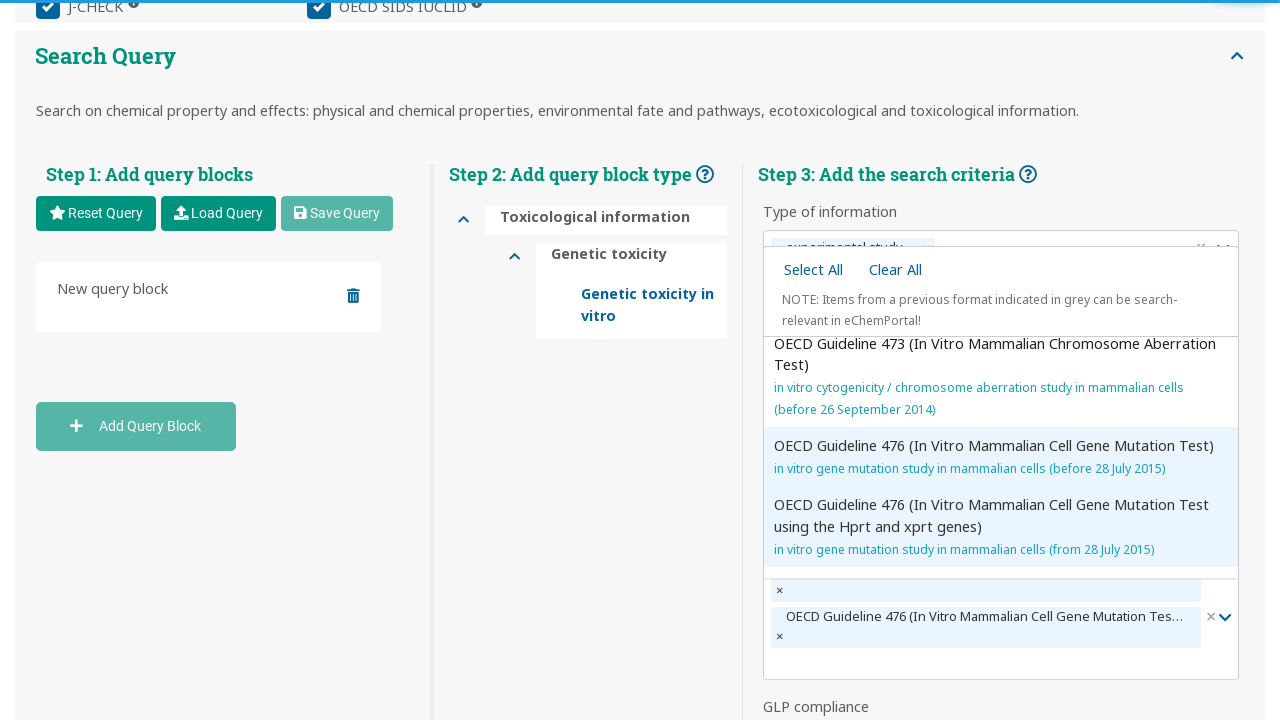

Selected third TG 476 related option from dropdown at (1001, 510) on xpath=/html/body/ng-dropdown-panel/div[2]/div[2]/div[50]
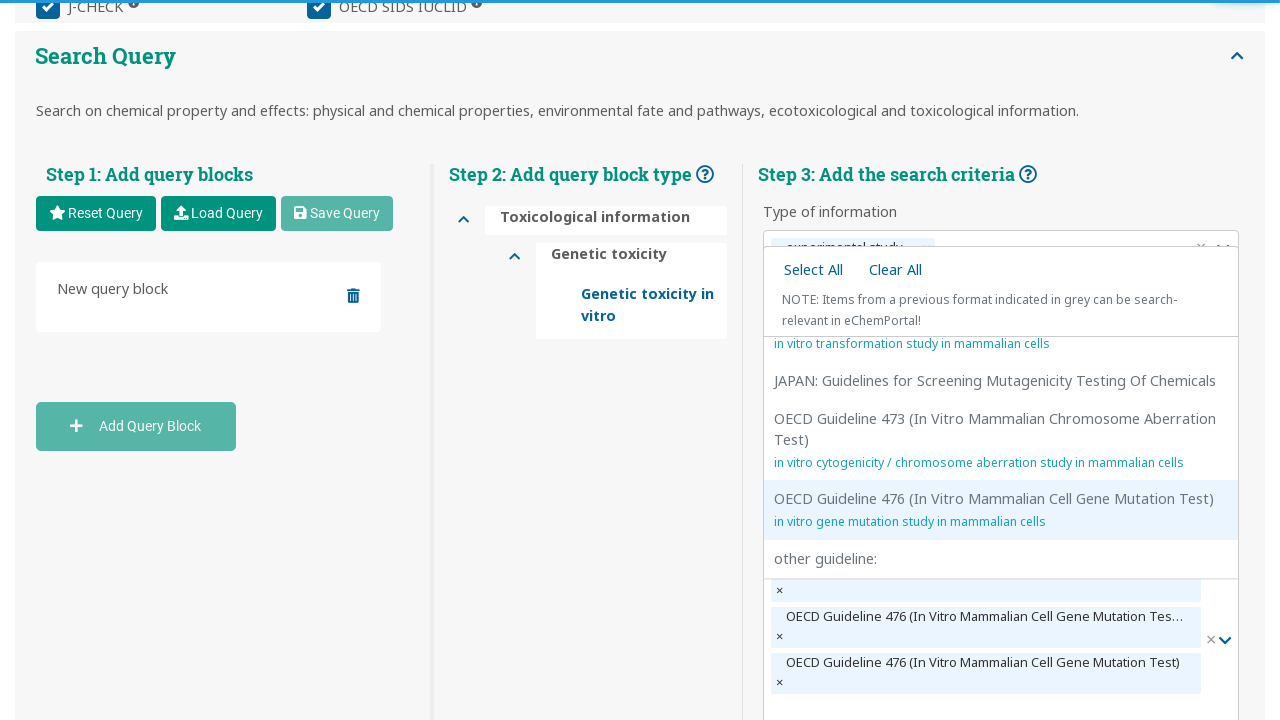

Waited for third TG 476 option to be selected
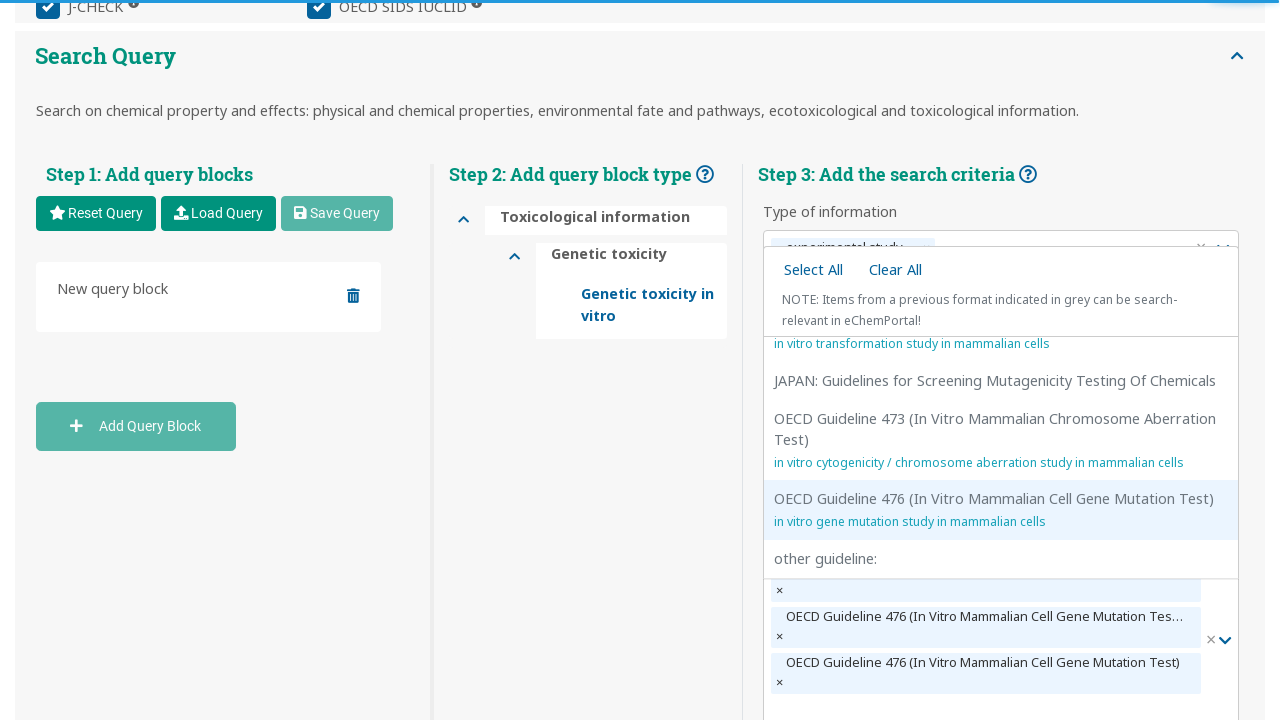

Clicked Save button to save the property query at (1203, 361) on xpath=/html/body/echem-root/div/echem-substance-search-page/echem-substance-sear
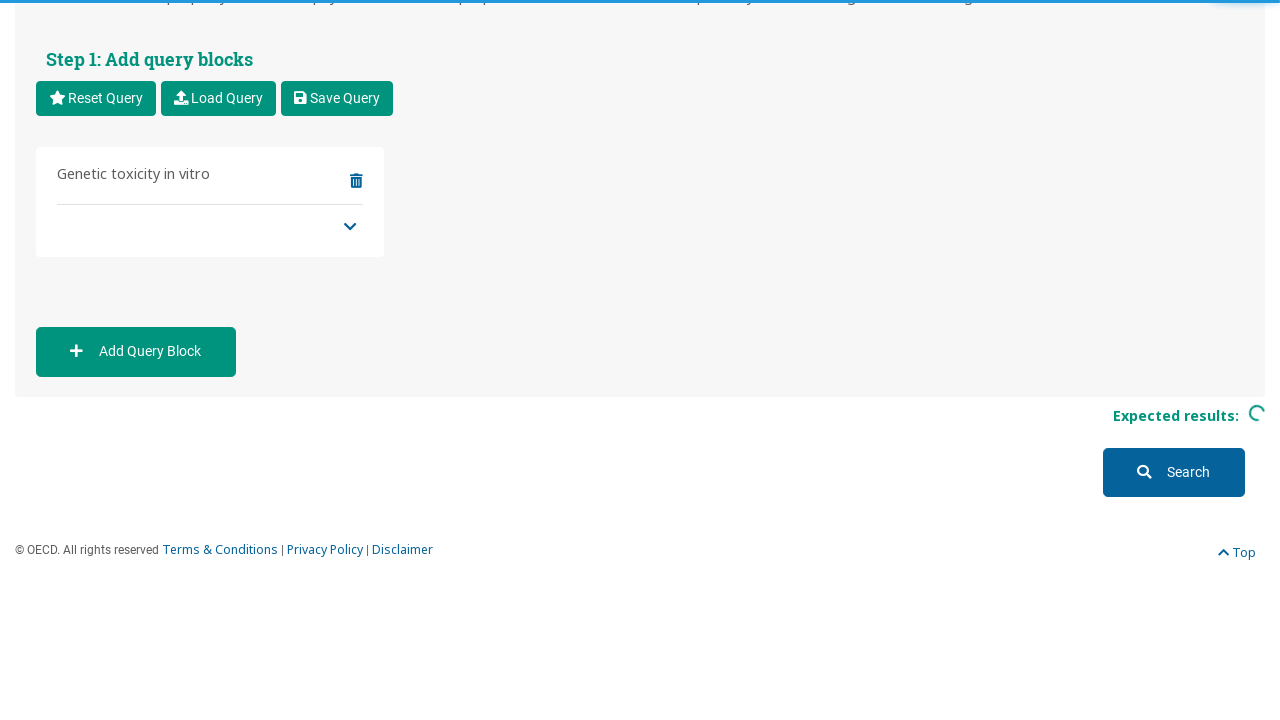

Waited for property query to be saved
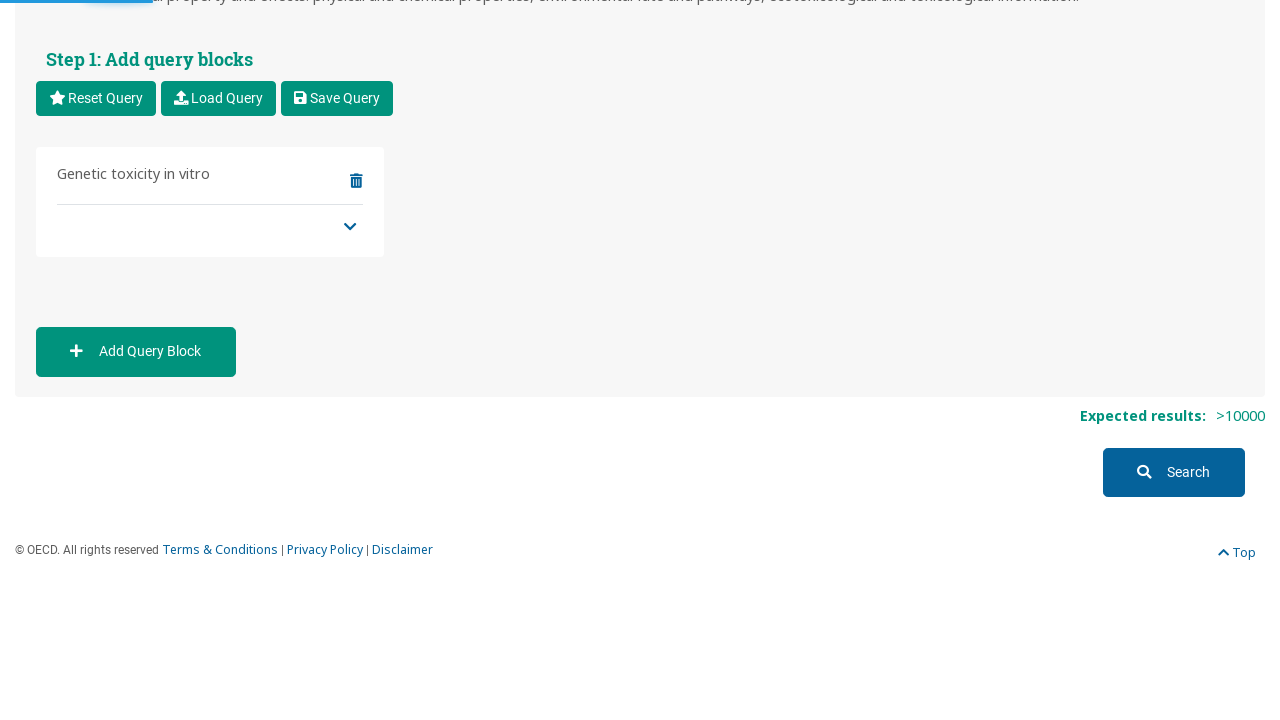

Clicked Search button to execute the eChemPortal property search at (1174, 472) on xpath=/html/body/echem-root/div/echem-substance-search-page/echem-substance-sear
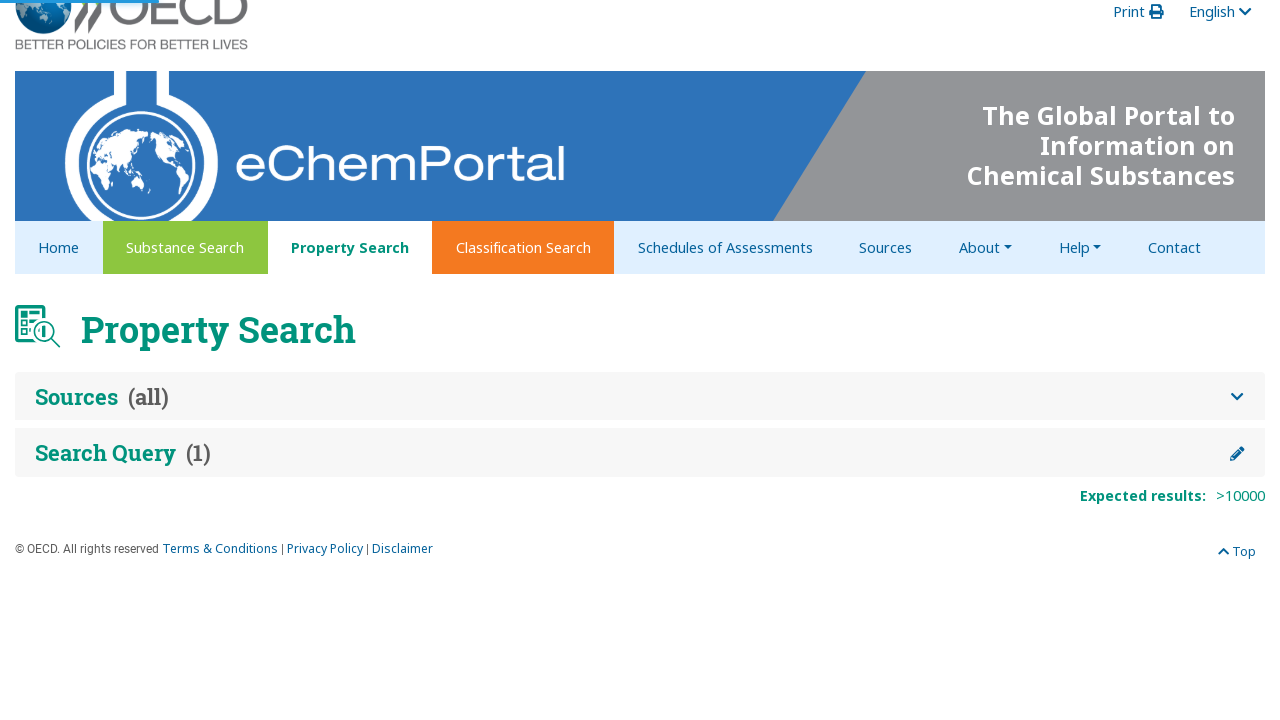

Search results loaded successfully with pagination controls visible
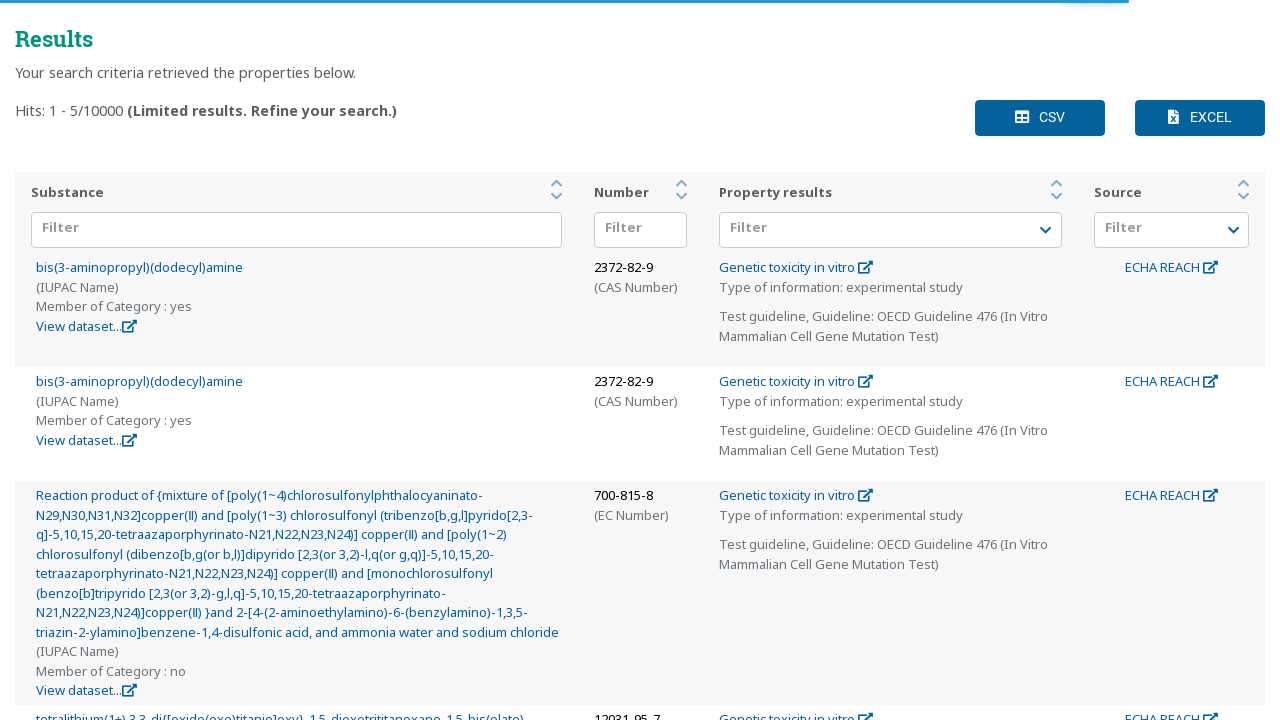

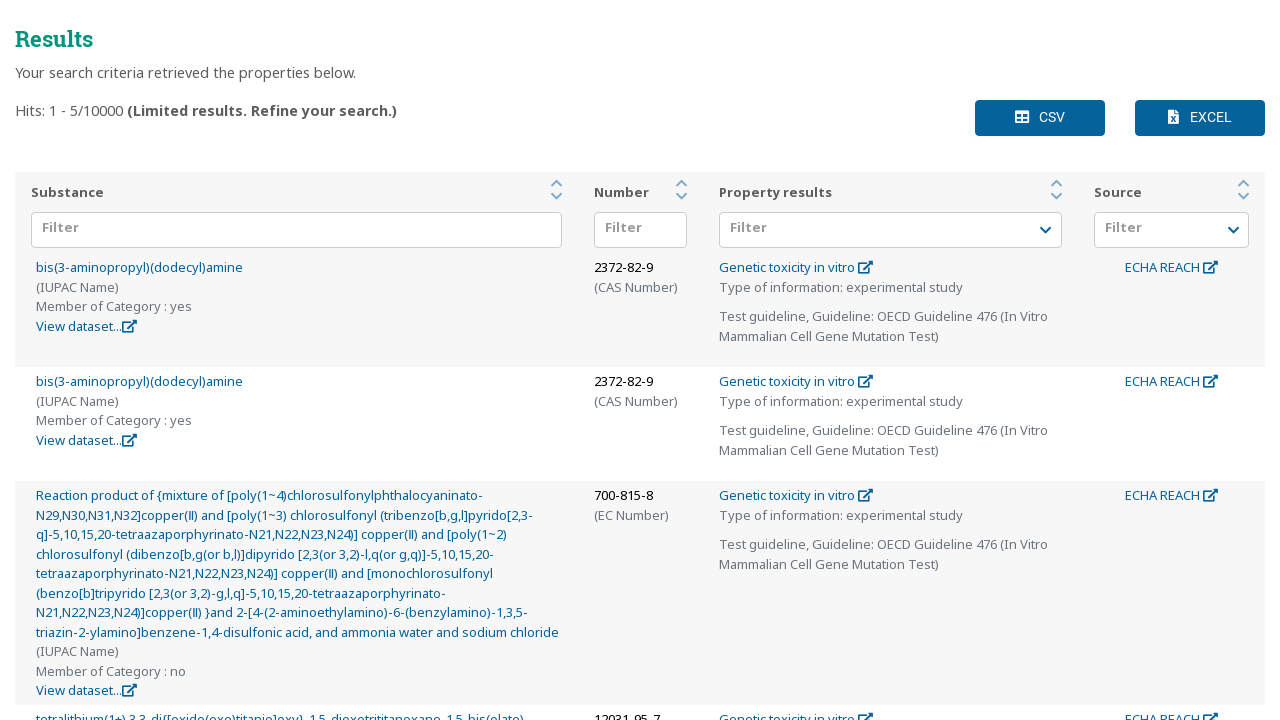